Tests switching to a frame using id attribute and entering text into an input field

Starting URL: https://demo.automationtesting.in/Frames.html

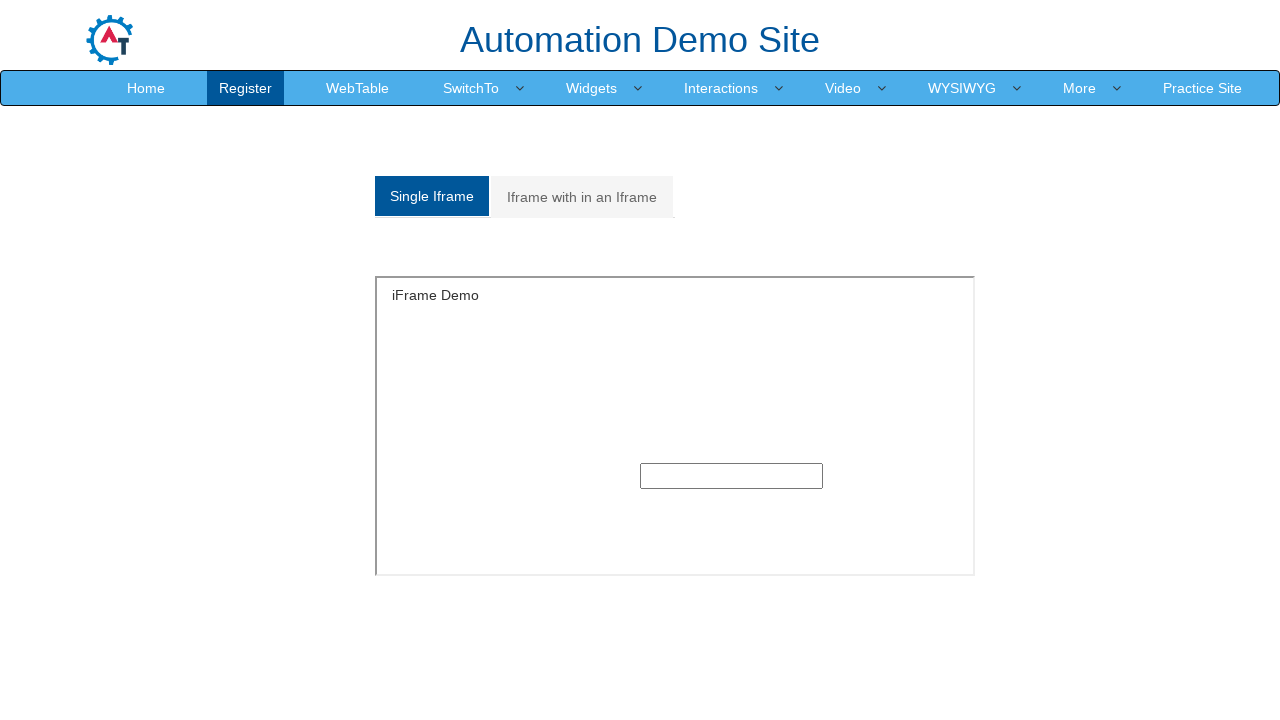

Navigated to Frames demo page
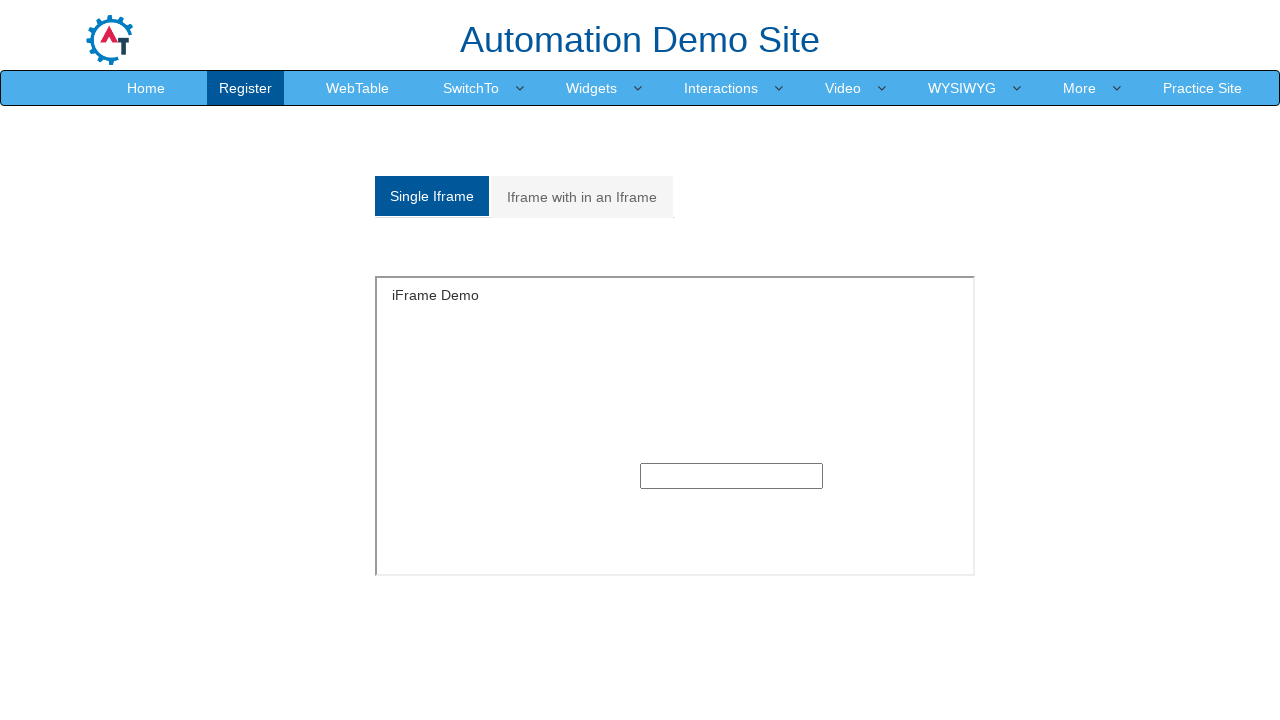

Located frame with id 'singleframe'
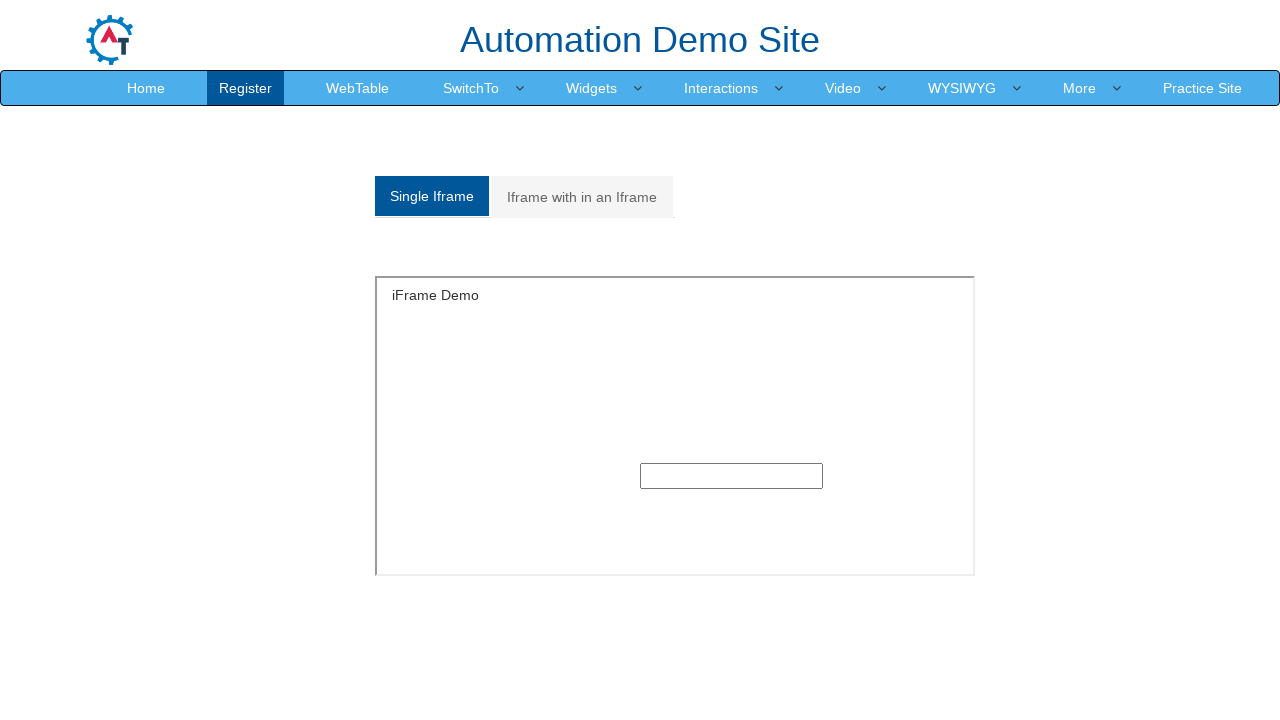

Entered 'Qspiders' into text input field within frame on #singleframe >> internal:control=enter-frame >> input[type='text']
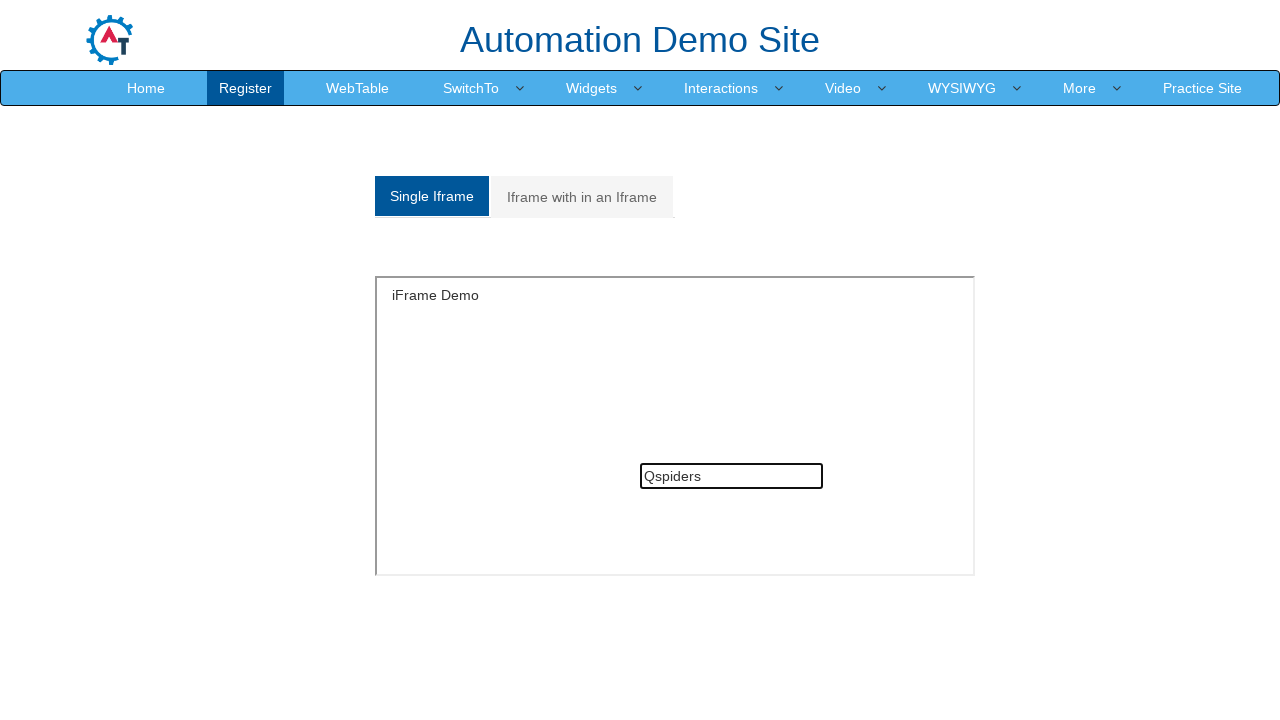

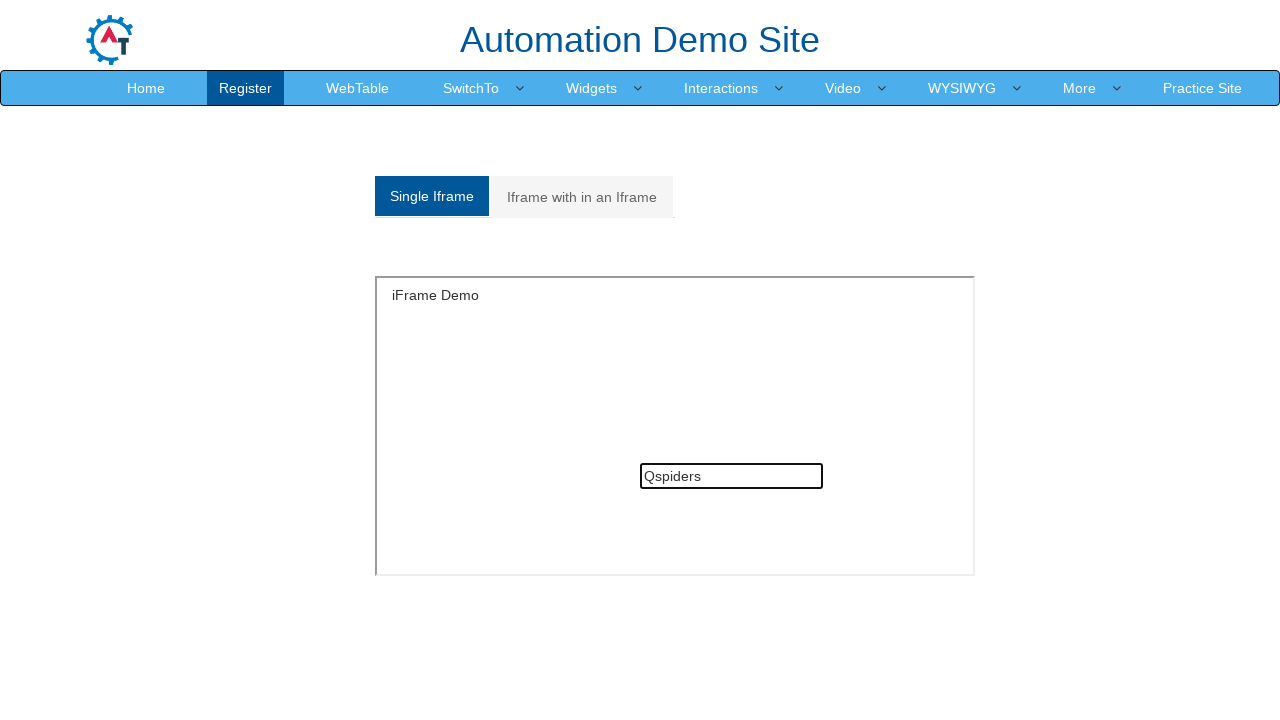